Tests unmarking todo items as complete by unchecking their checkboxes

Starting URL: https://demo.playwright.dev/todomvc

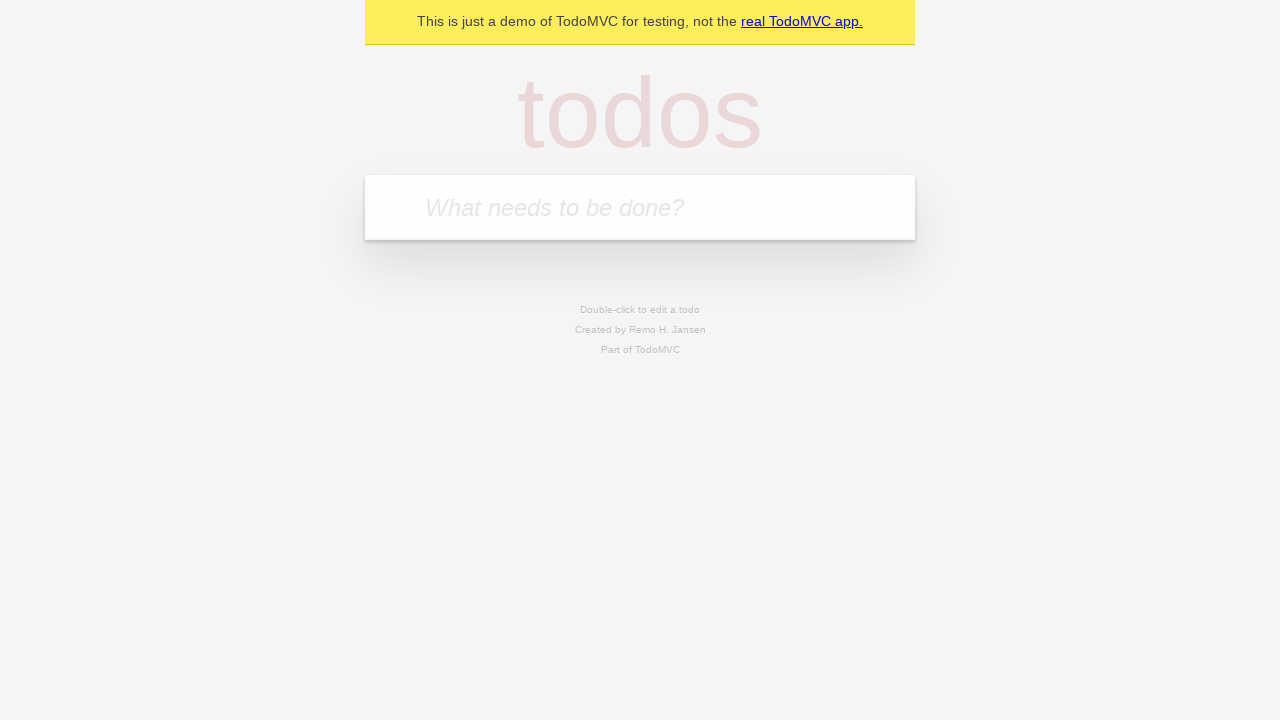

Filled todo input with 'buy some cheese' on internal:attr=[placeholder="What needs to be done?"i]
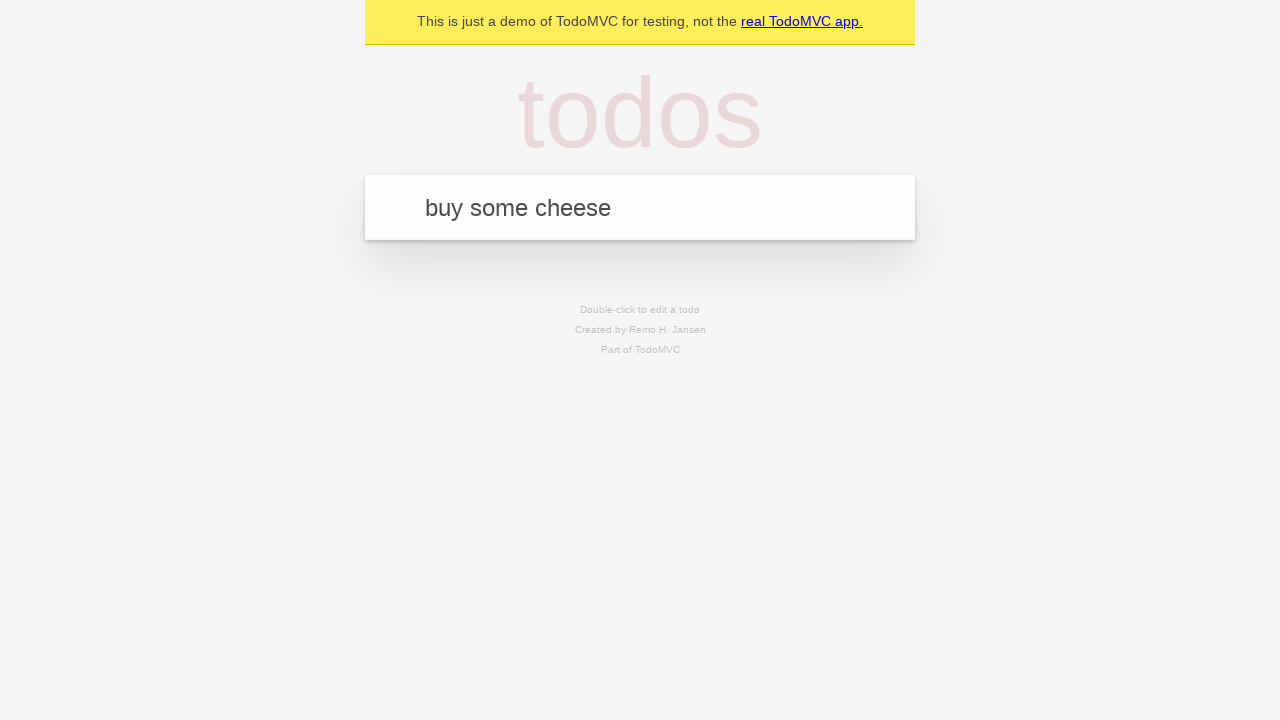

Pressed Enter to add first todo item on internal:attr=[placeholder="What needs to be done?"i]
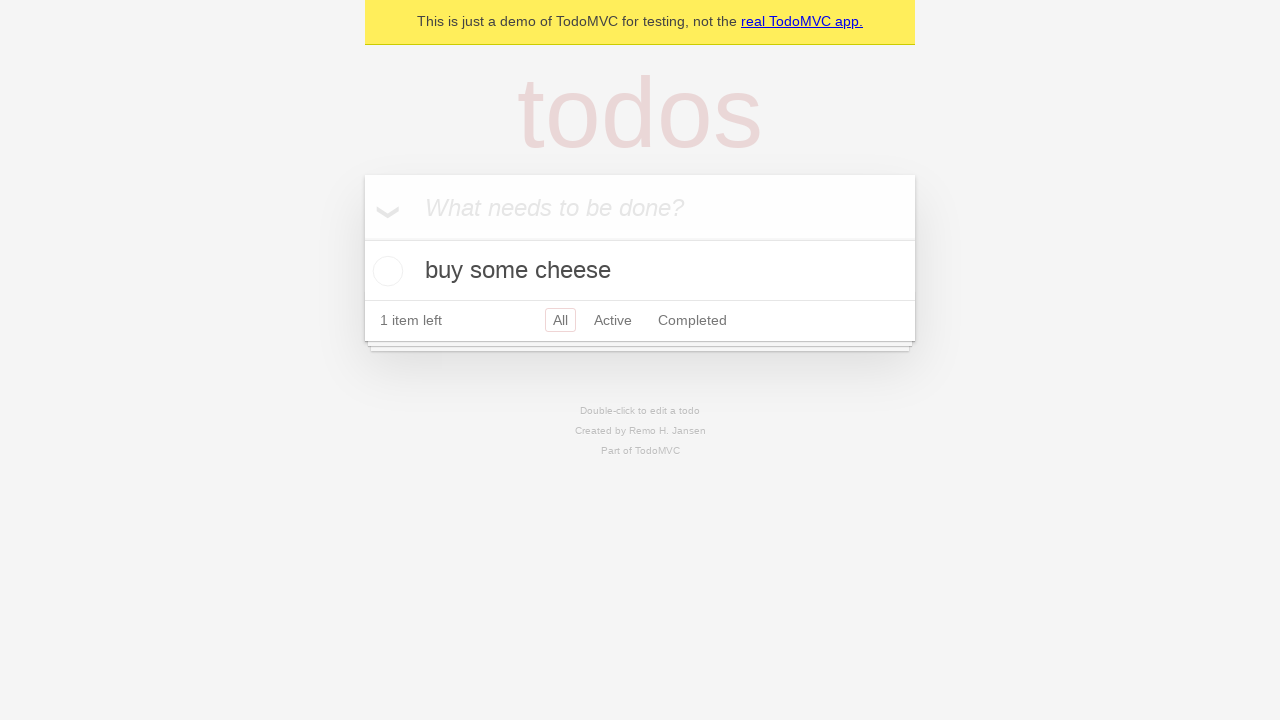

Filled todo input with 'feed the cat' on internal:attr=[placeholder="What needs to be done?"i]
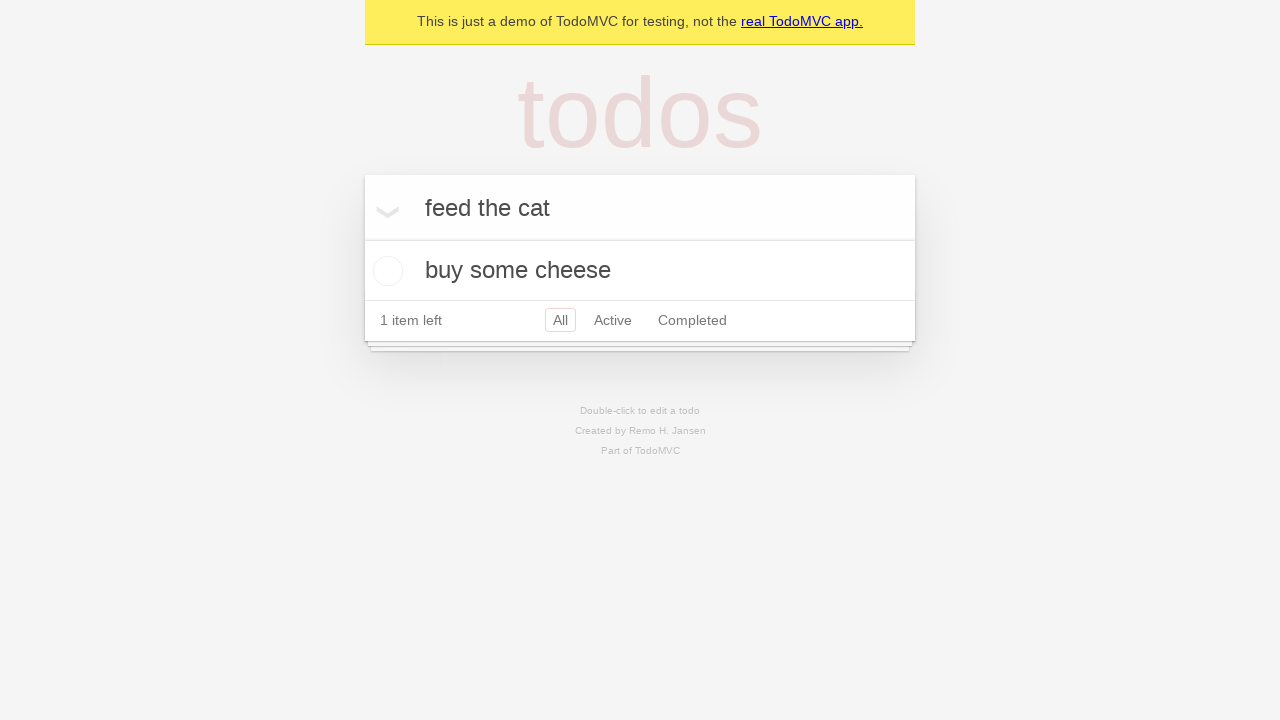

Pressed Enter to add second todo item on internal:attr=[placeholder="What needs to be done?"i]
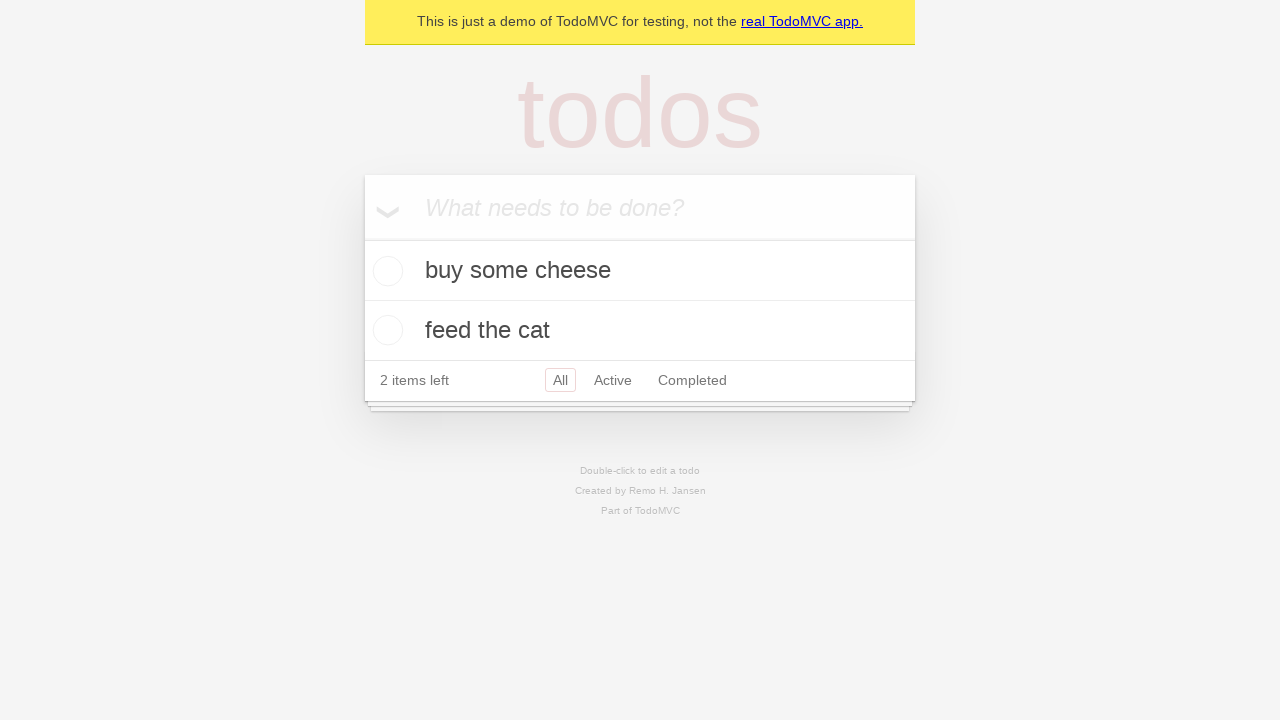

Waited for second todo item to load
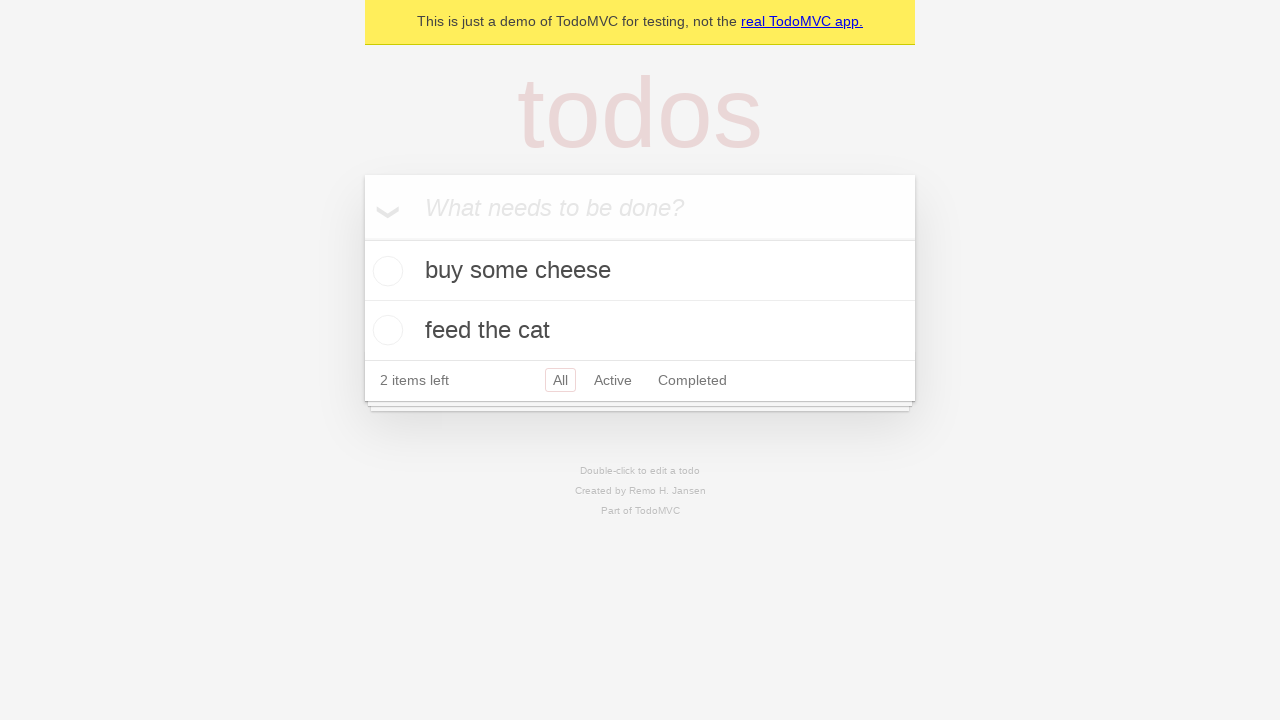

Checked the first todo item checkbox at (385, 271) on internal:testid=[data-testid="todo-item"s] >> nth=0 >> internal:role=checkbox
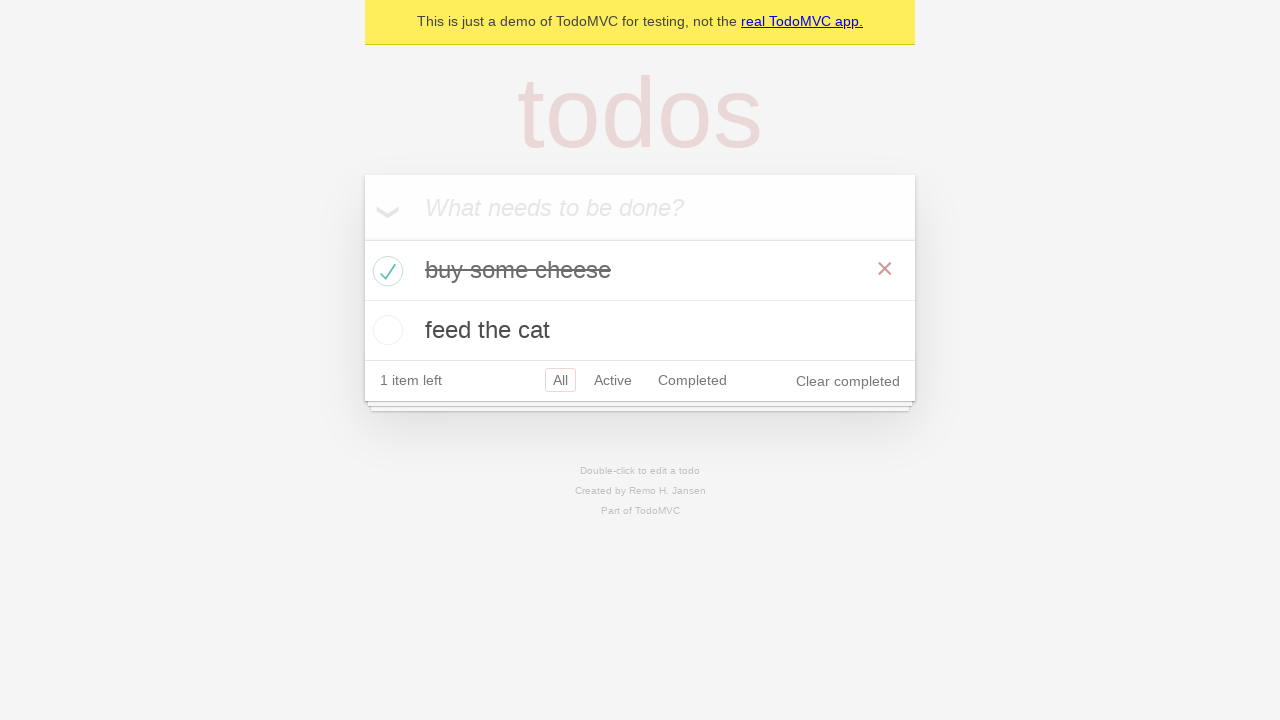

Unchecked the first todo item checkbox to mark as incomplete at (385, 271) on internal:testid=[data-testid="todo-item"s] >> nth=0 >> internal:role=checkbox
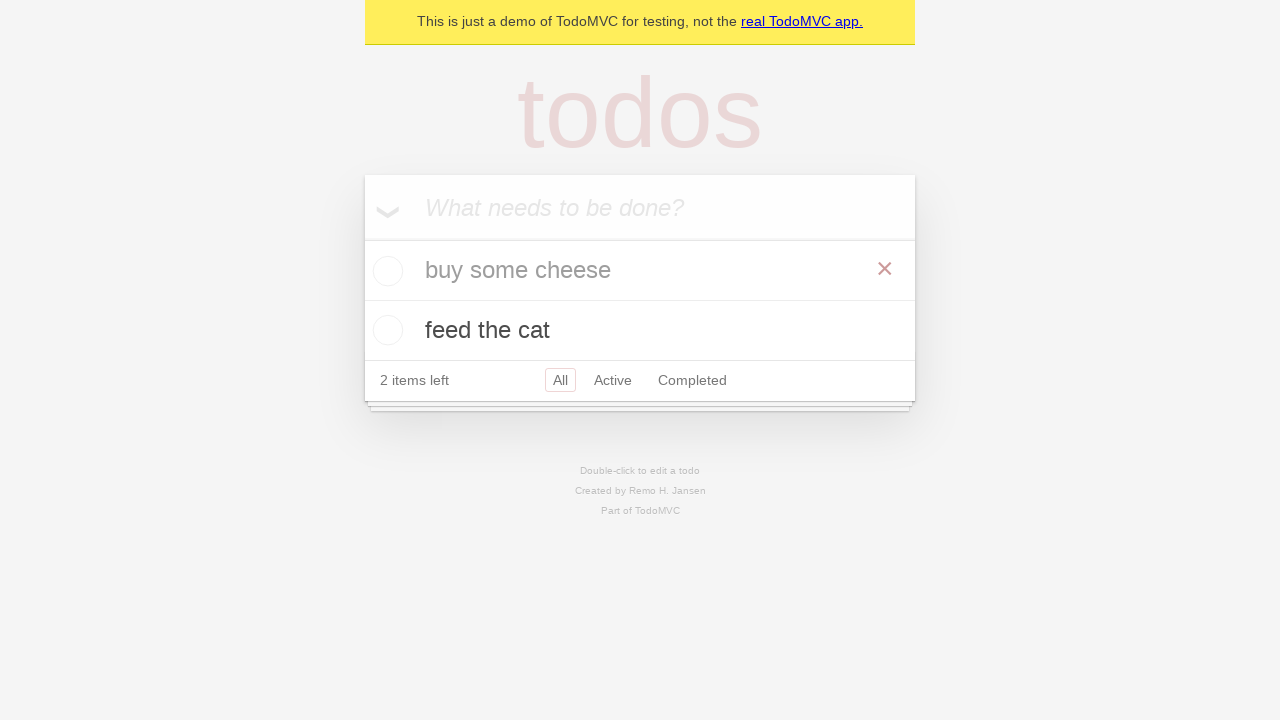

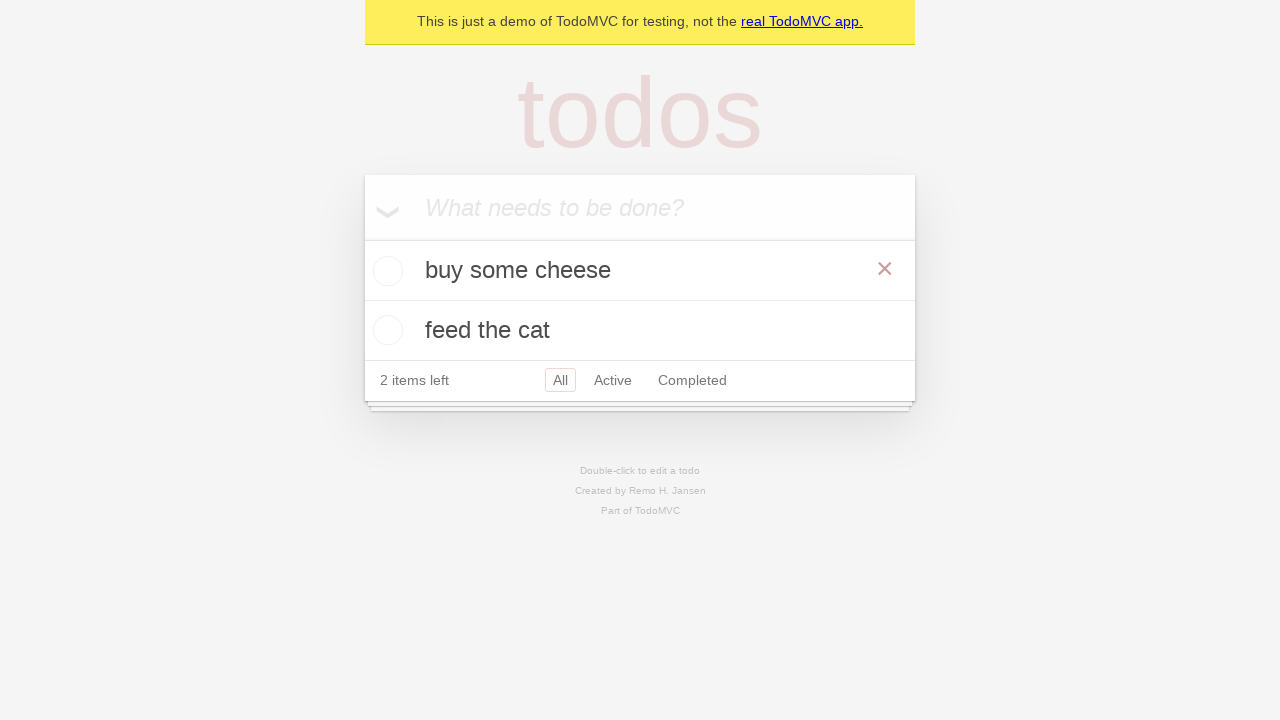